Tests navigation from home page to Broken Images page and verifies the page heading

Starting URL: http://the-internet.herokuapp.com/

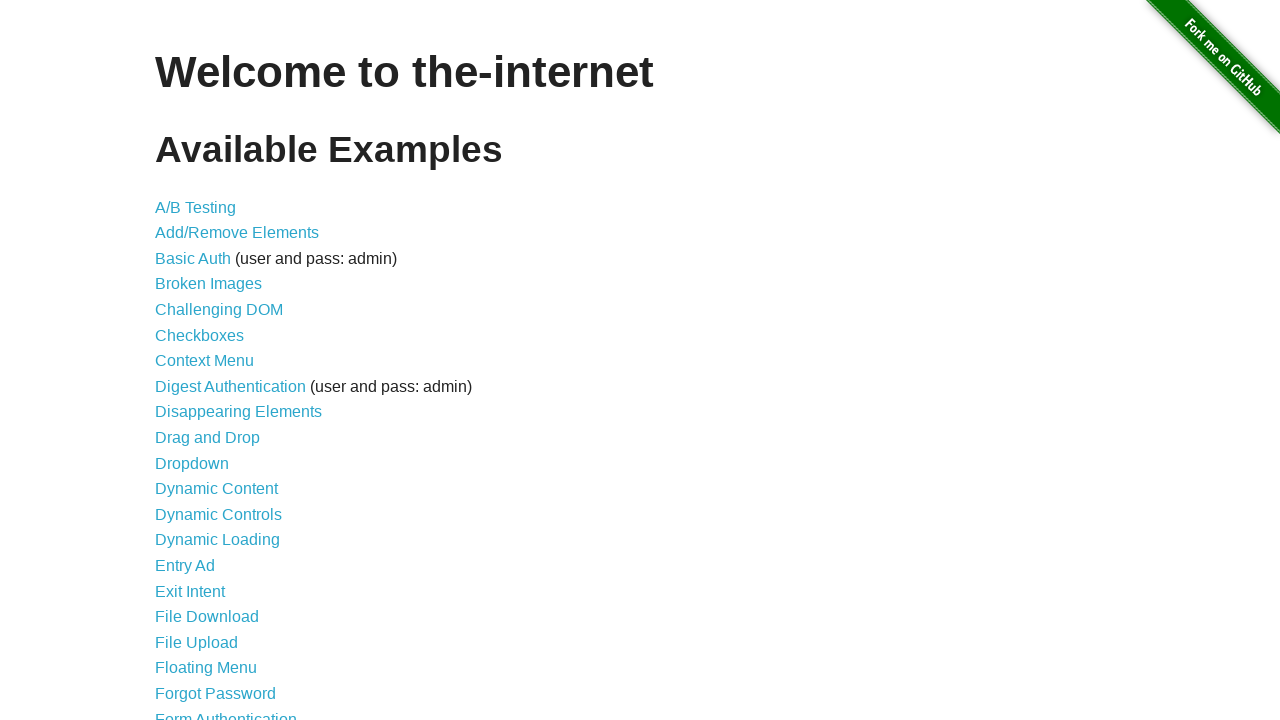

Waited for body element to be visible on home page
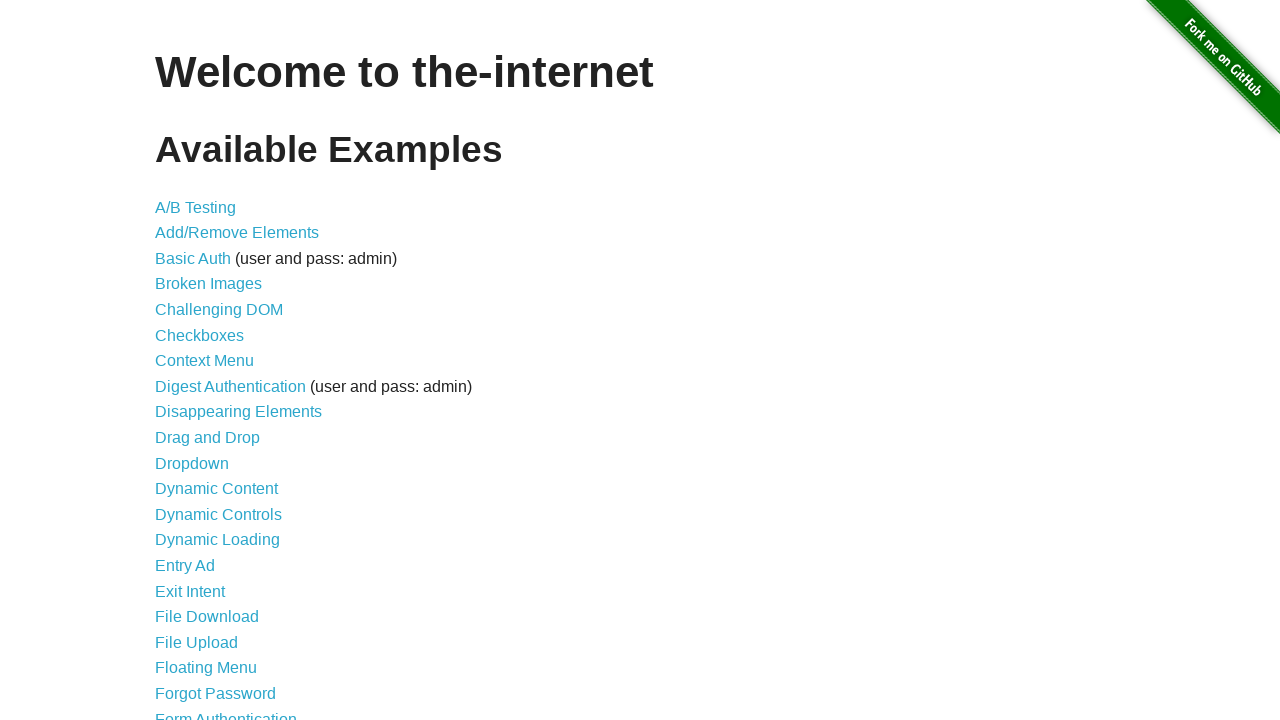

Clicked on Broken Images navigation link at (208, 284) on a[href='/broken_images']
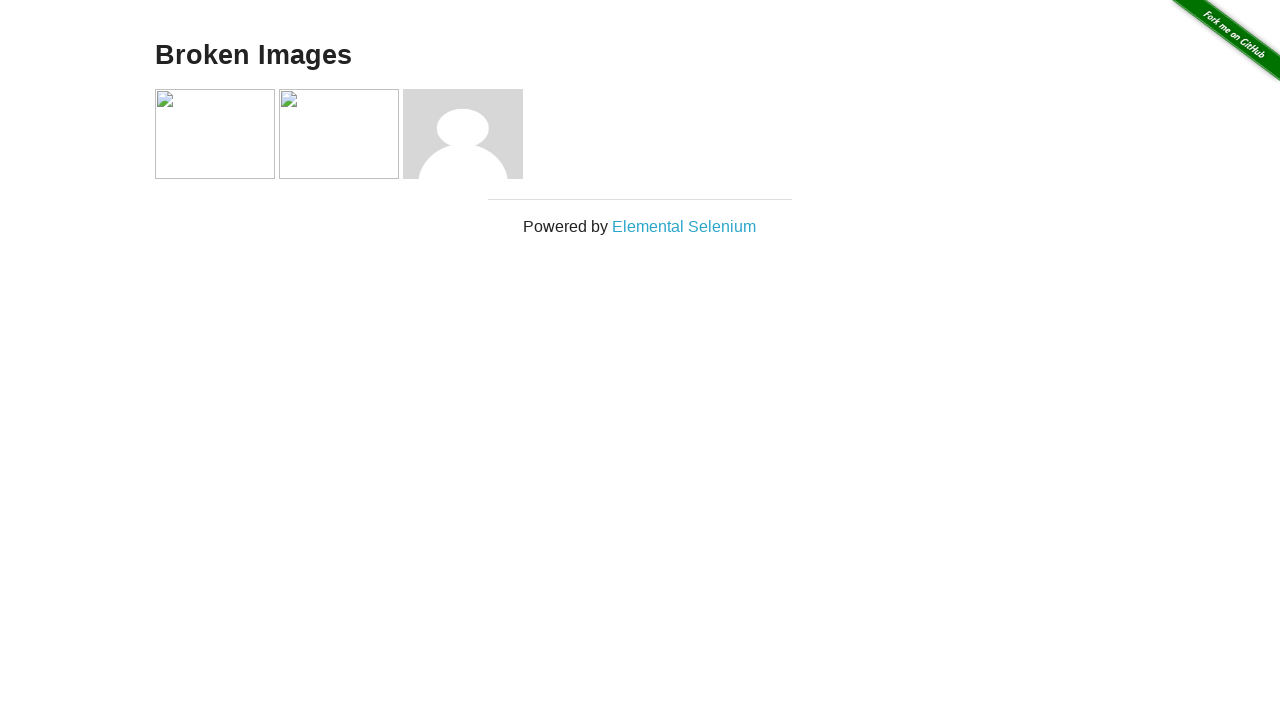

Located the page heading element
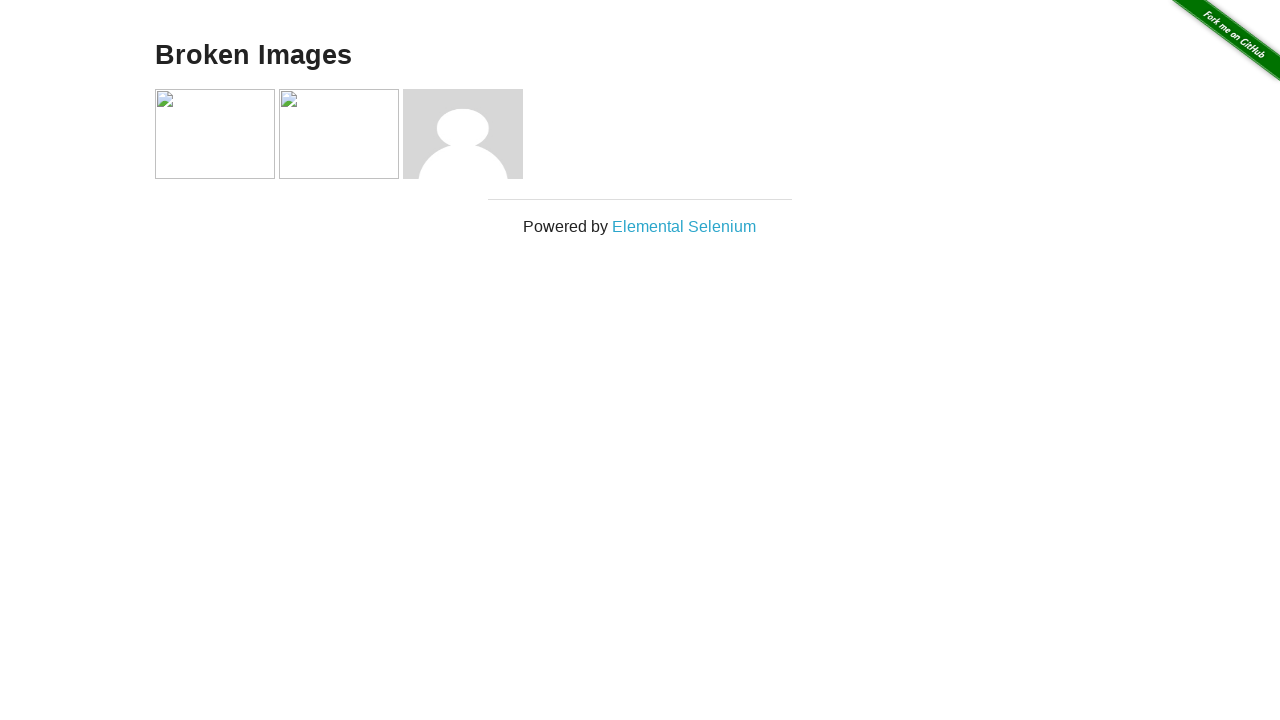

Verified page heading is 'Broken Images'
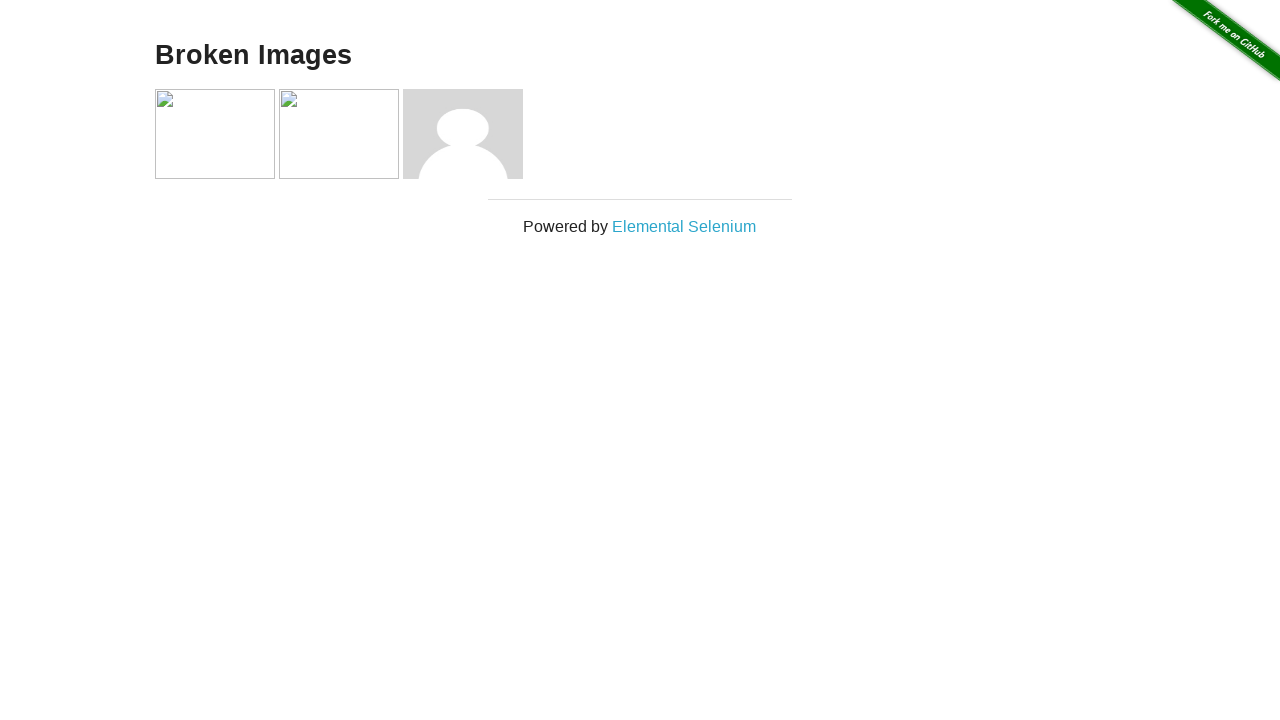

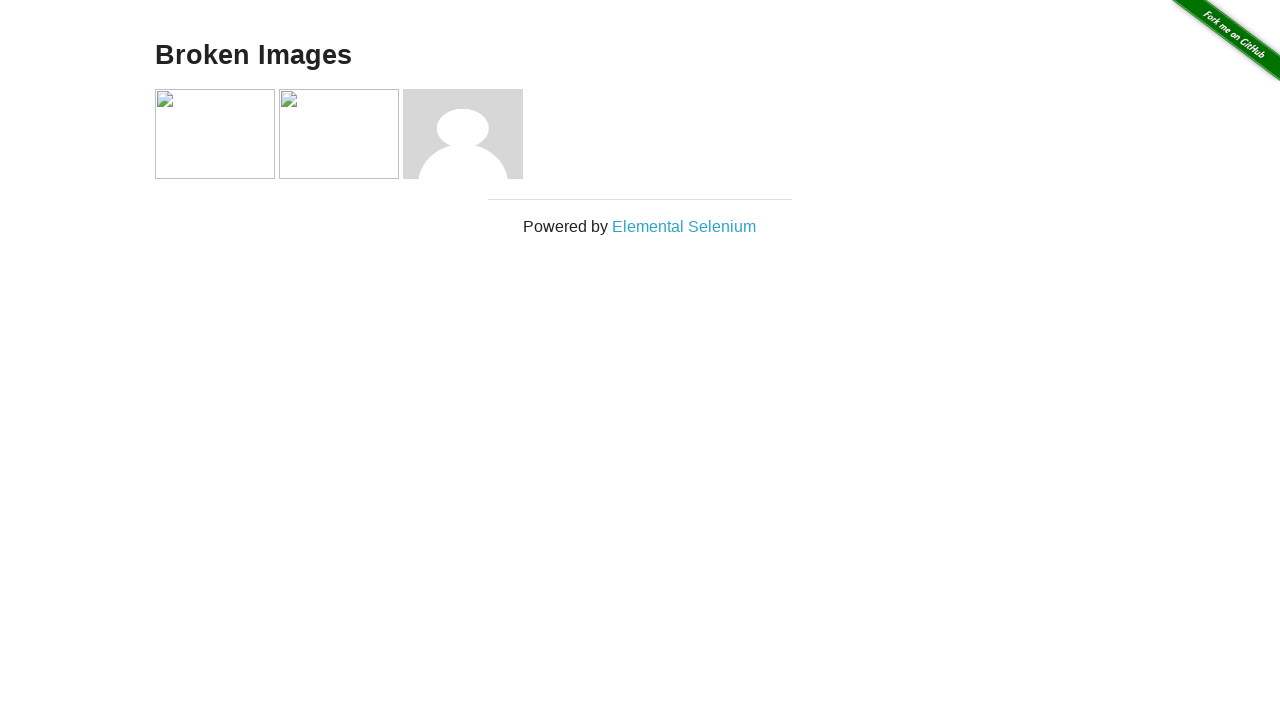